Tests clicking a confirm button, accepting the confirmation dialog, and verifying the result message

Starting URL: https://demoqa.com/alerts

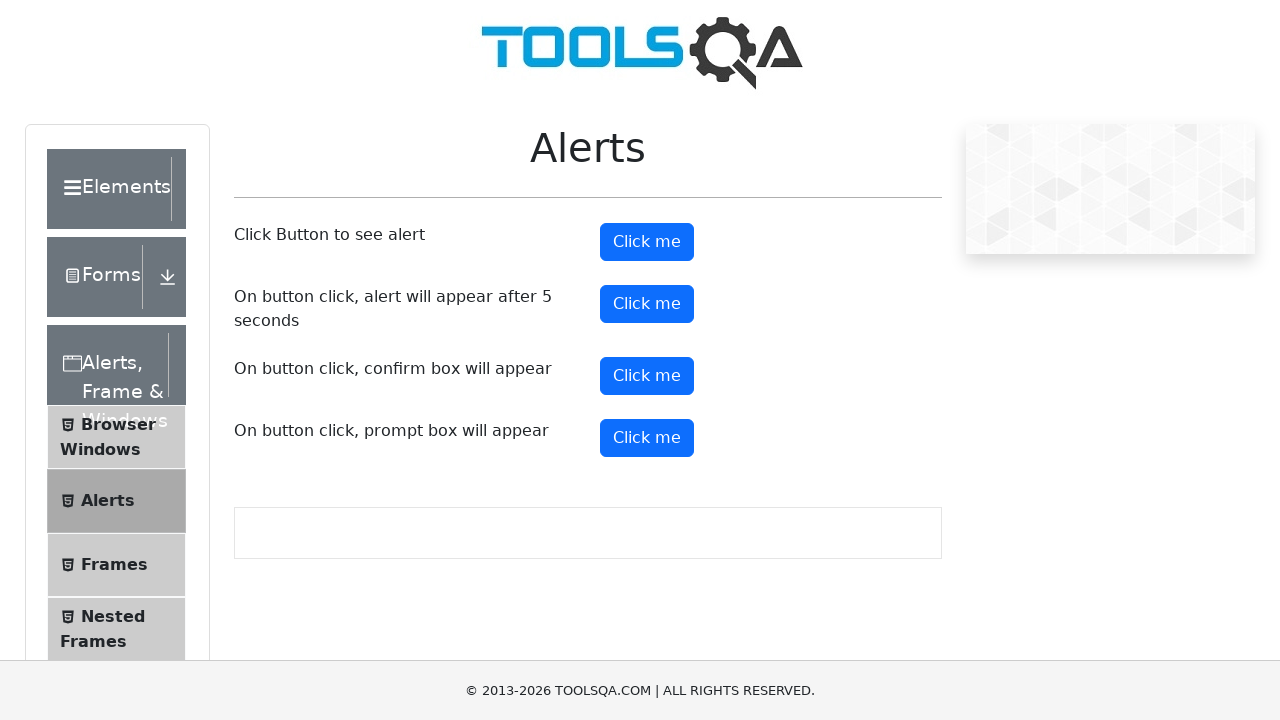

Set up dialog handler to automatically accept confirmation dialogs
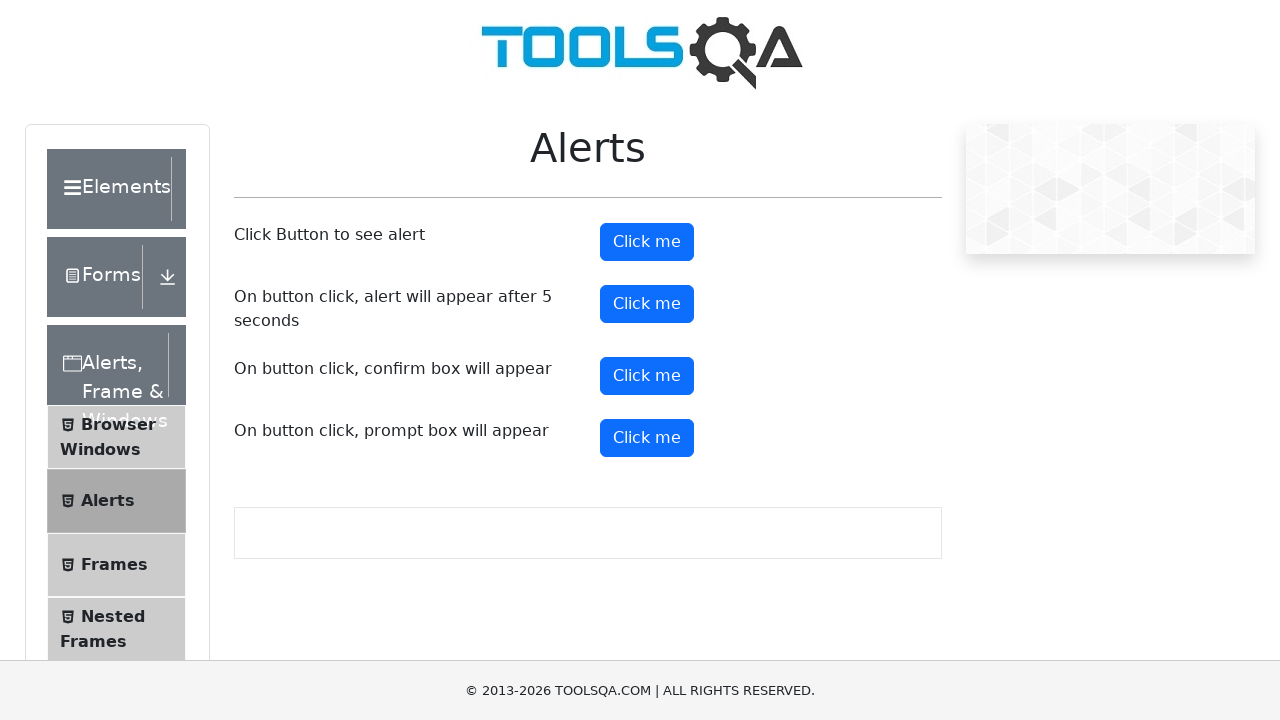

Scrolled confirm button into view
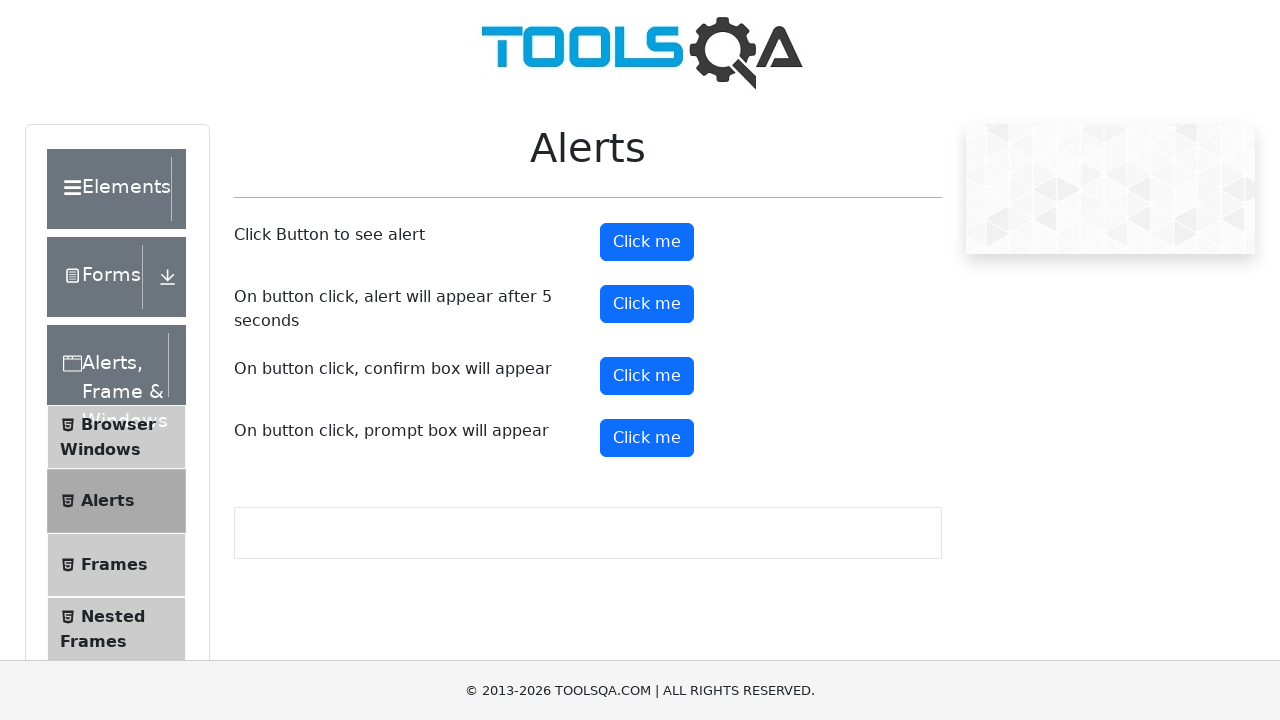

Clicked the confirm button to trigger confirmation dialog at (647, 376) on #confirmButton
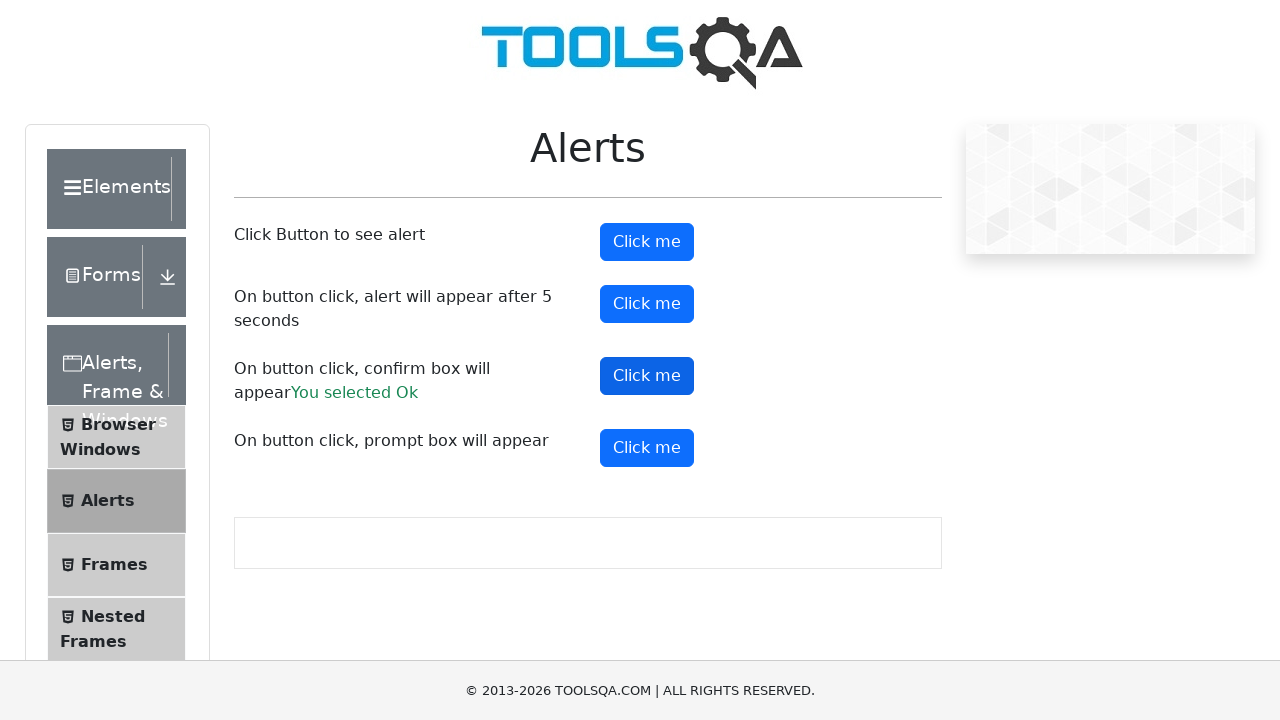

Result message appeared after accepting the confirmation dialog
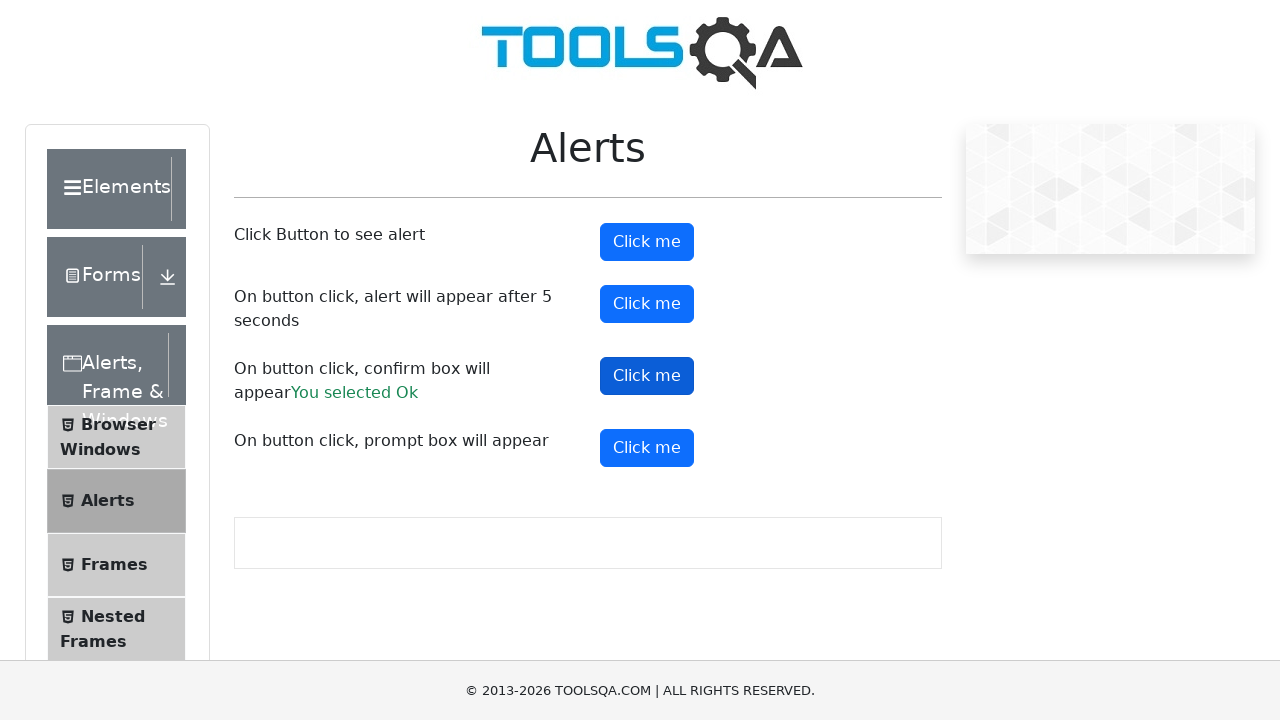

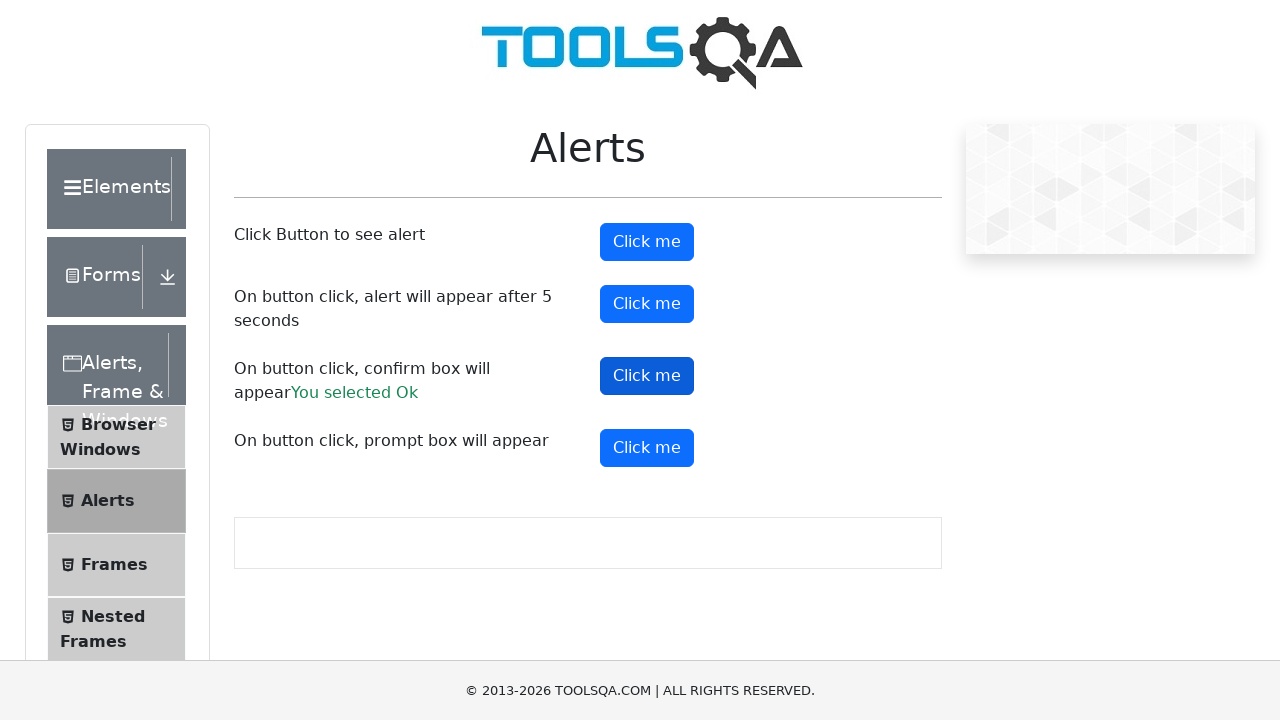